Tests button click functionality on a demo page by clicking a dynamically loaded button

Starting URL: https://demoqa.com/buttons

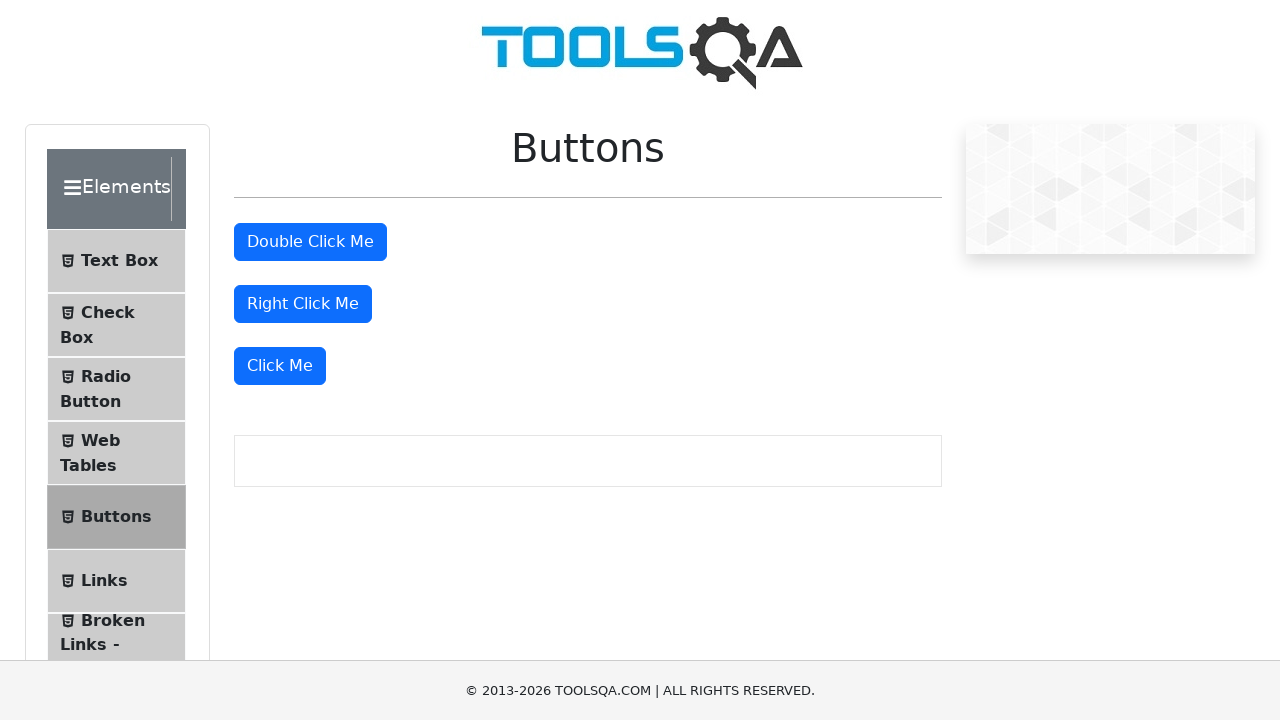

Navigated to DemoQA buttons demo page
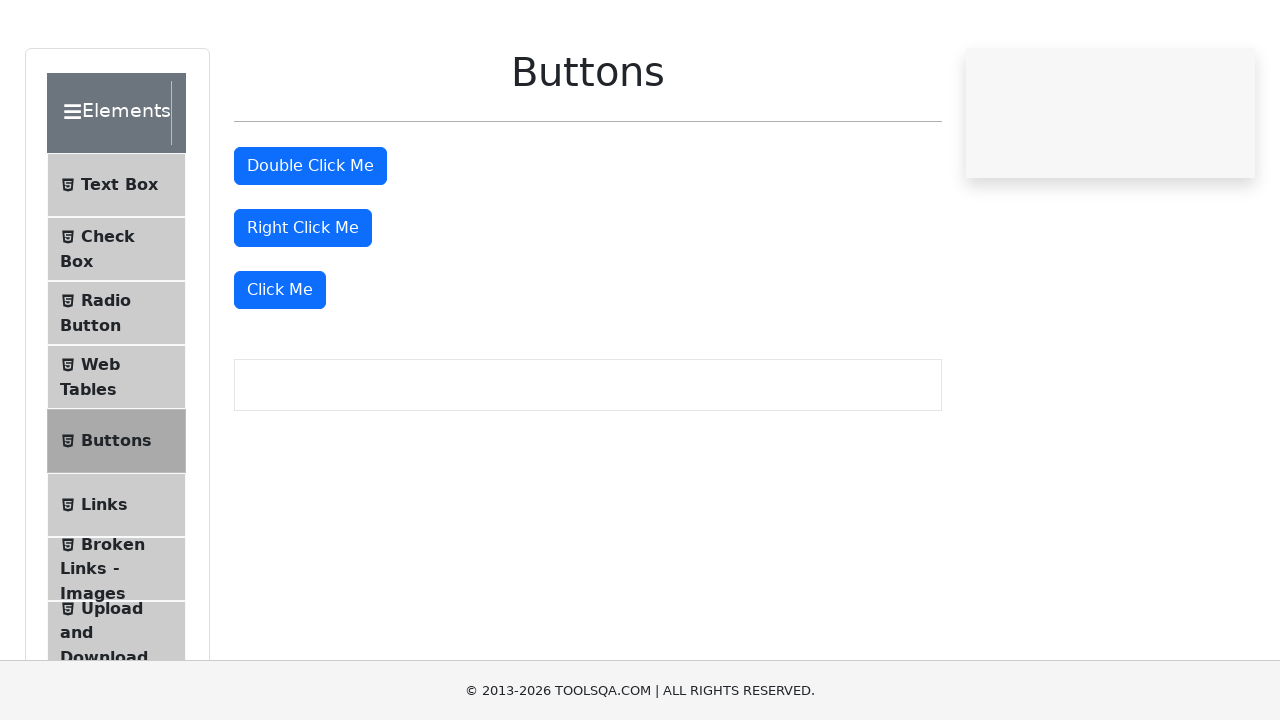

Clicked the dynamically loaded button using text match at (310, 242) on text=Click Me
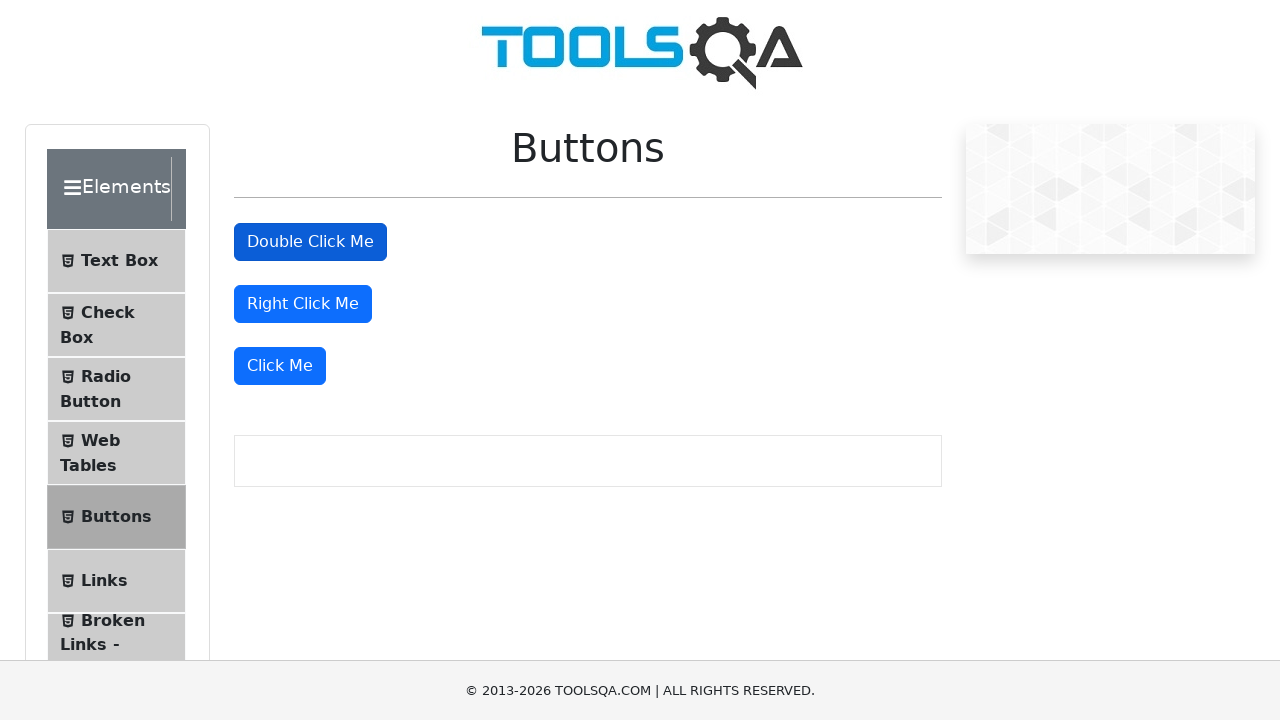

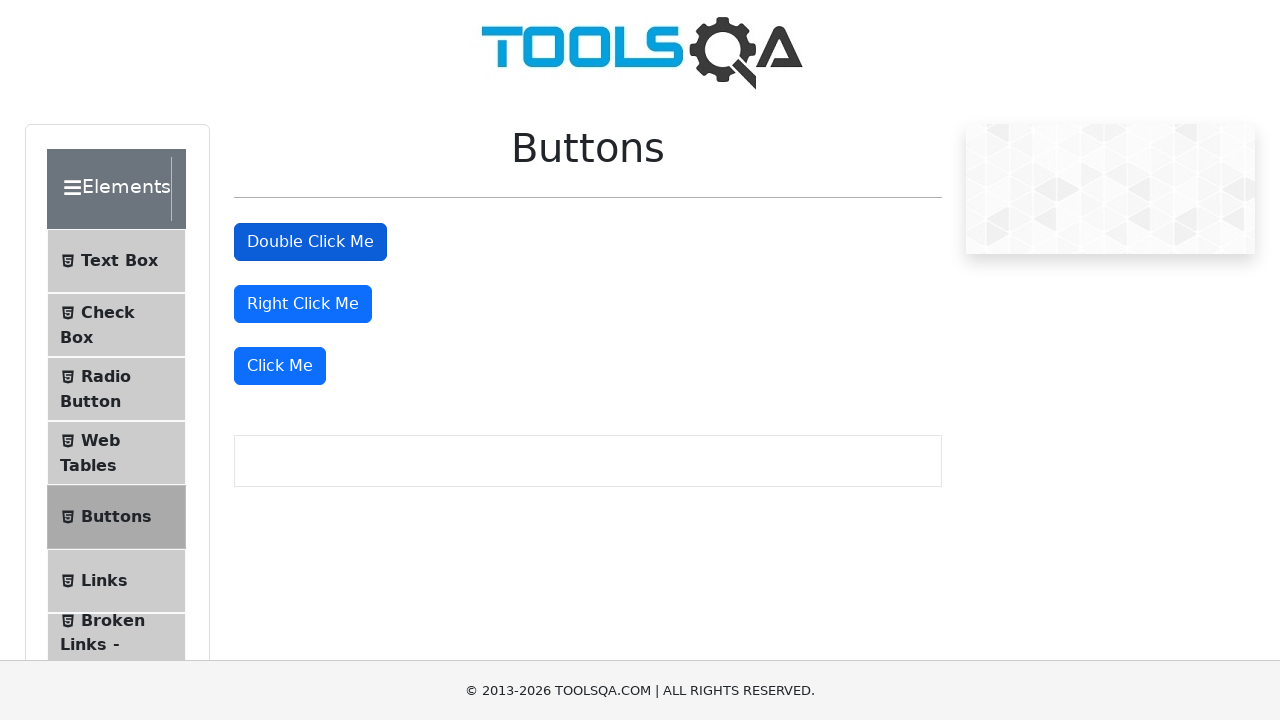